Tests month/year picker by setting a date value using JavaScript execution

Starting URL: https://demos.telerik.com/aspnet-ajax/monthyearpicker/overview/defaultcs.aspx

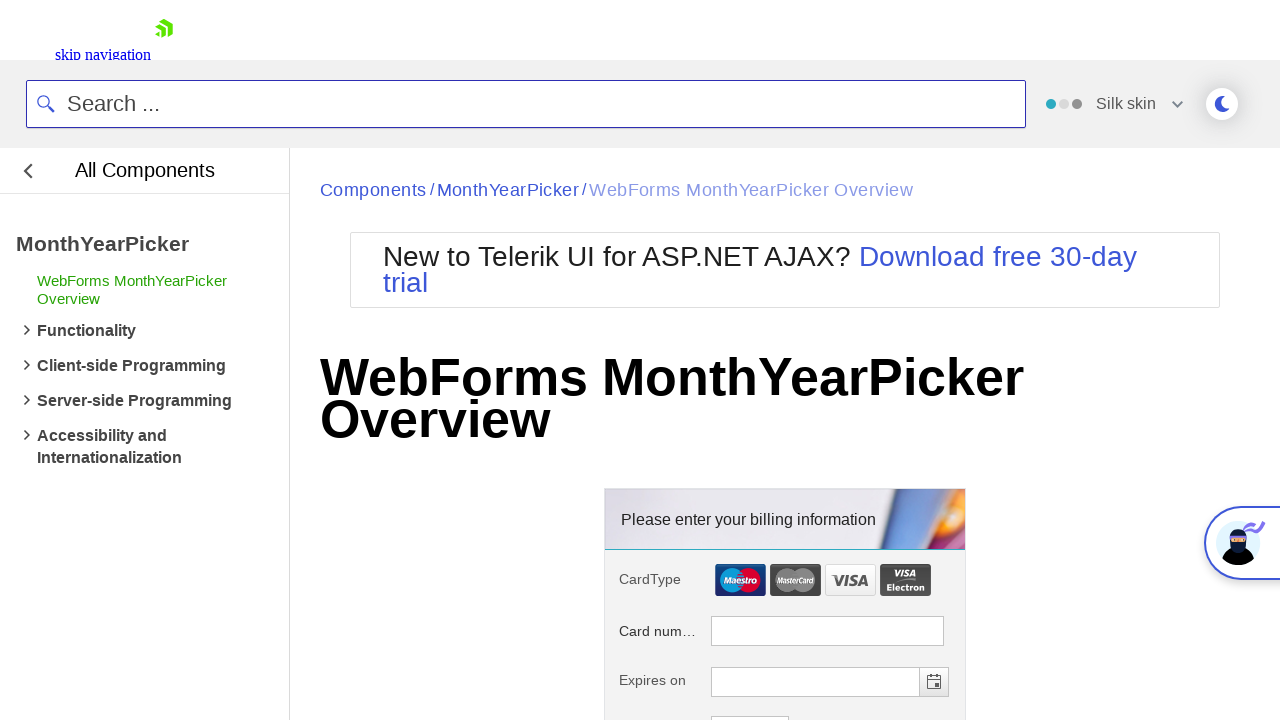

Waited for date input field to be visible
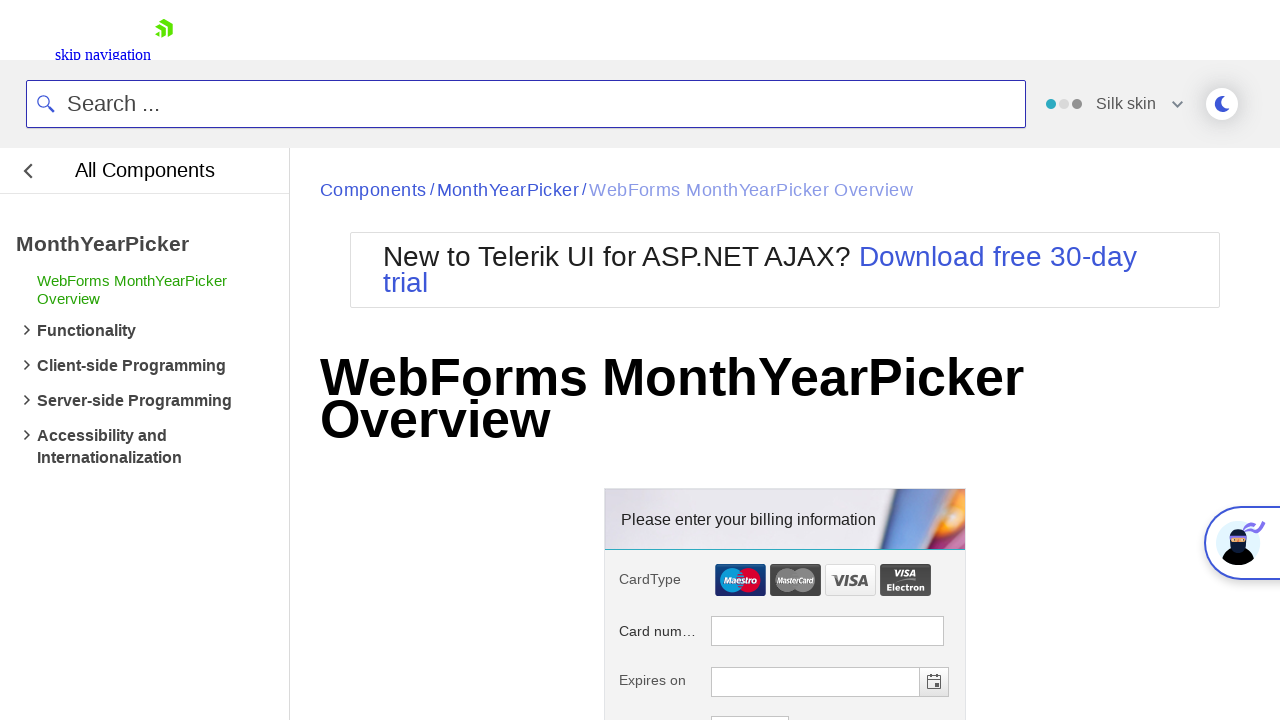

Set date value to 12/2030 using JavaScript execution
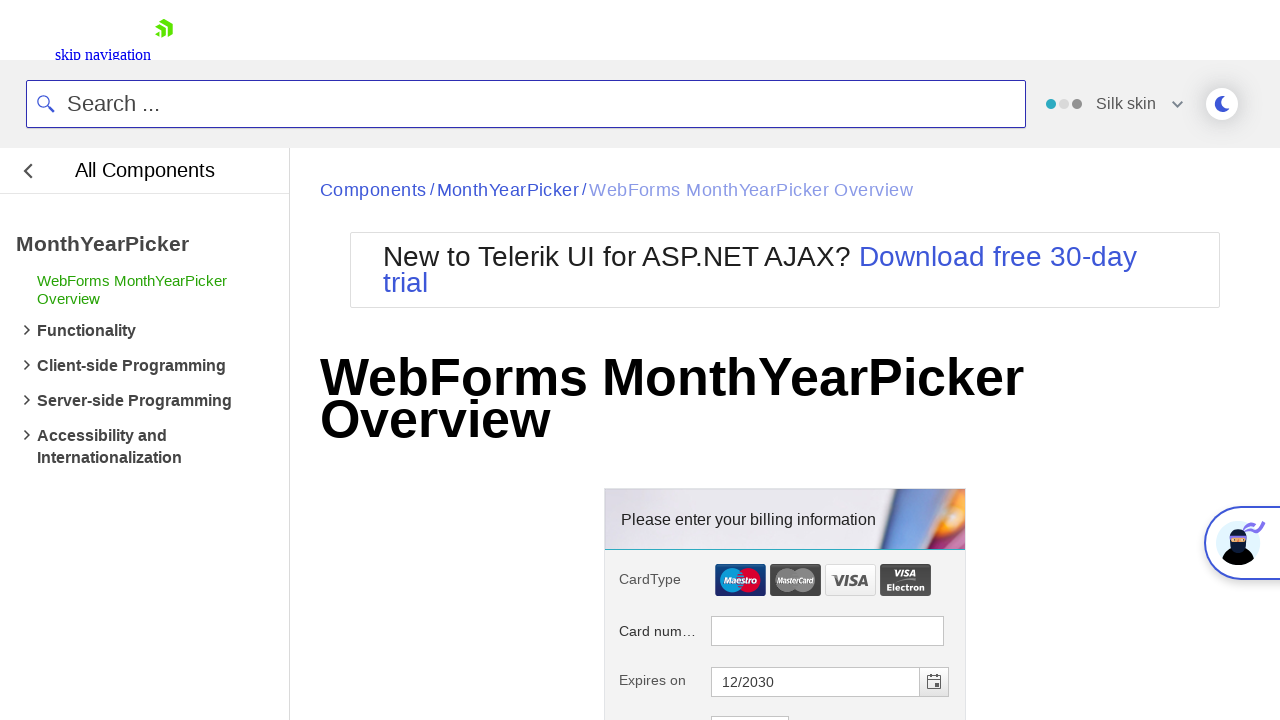

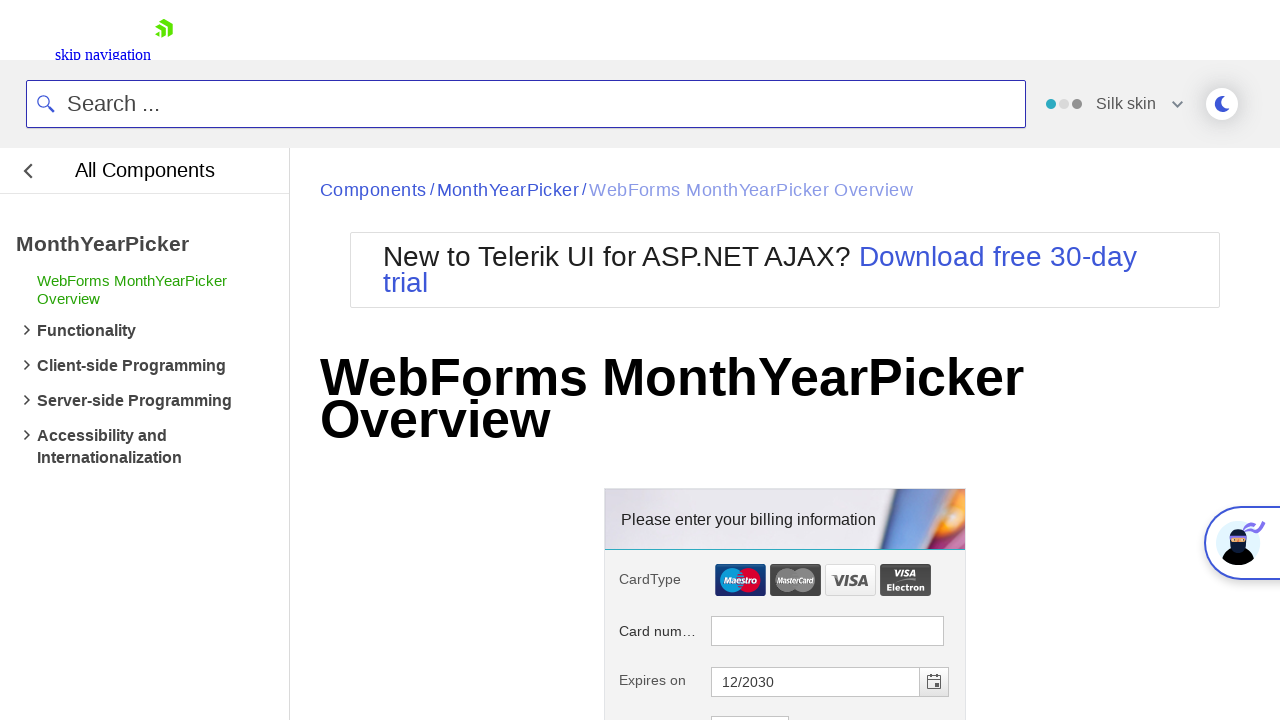